Tests dropdown selection functionality on the OrangeHRM contact sales page by selecting "Brazil" from the country dropdown menu.

Starting URL: https://www.orangehrm.com/contact-sales/

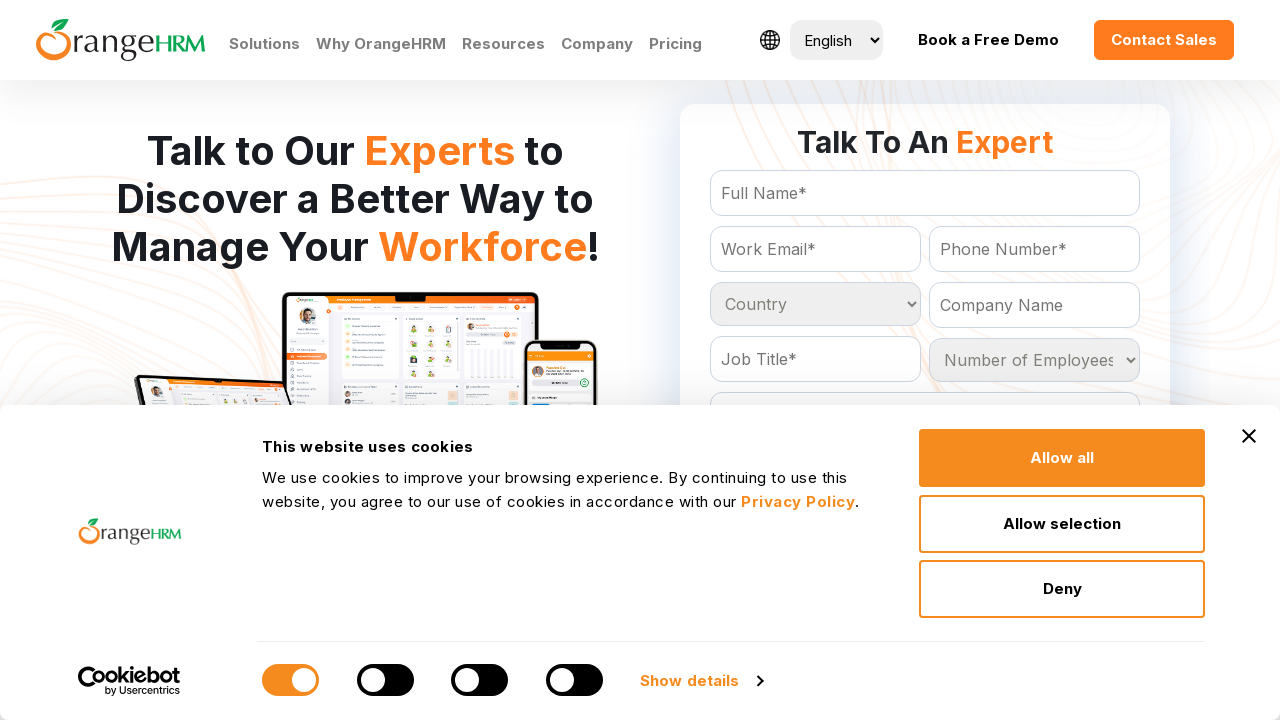

Waited for country dropdown to be visible
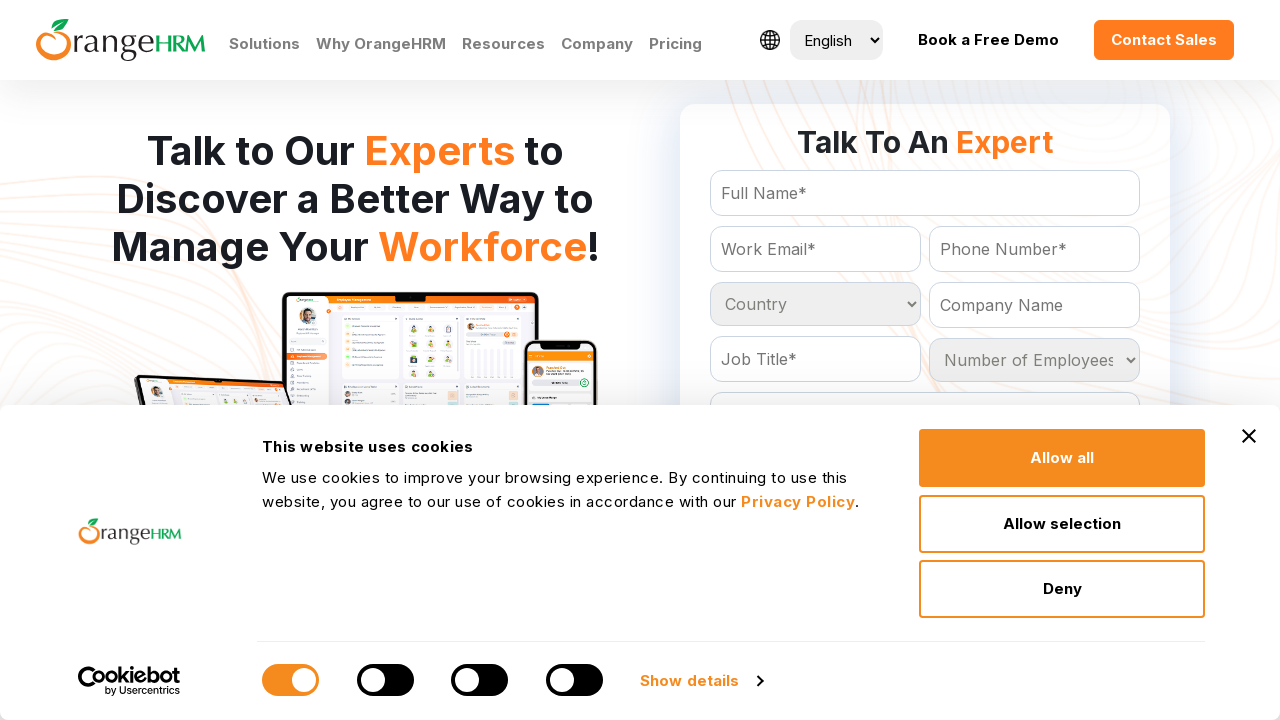

Selected 'Brazil' from the country dropdown menu on select#Form_getForm_Country
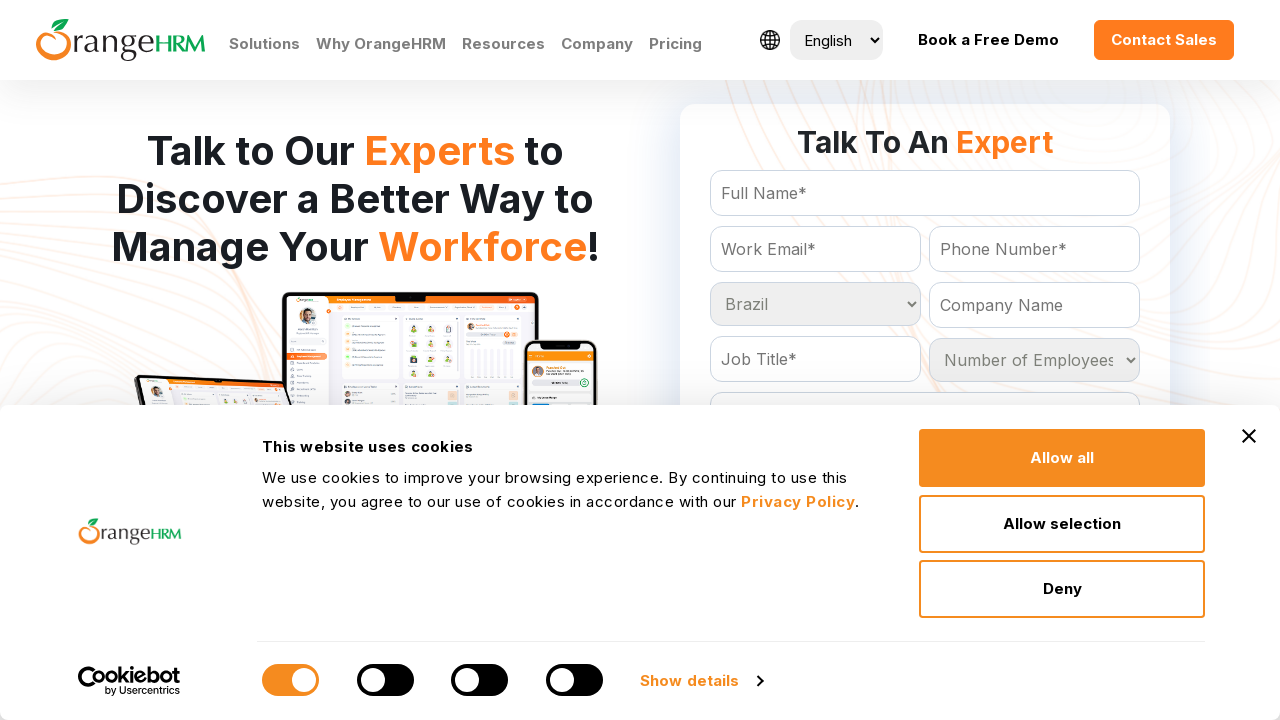

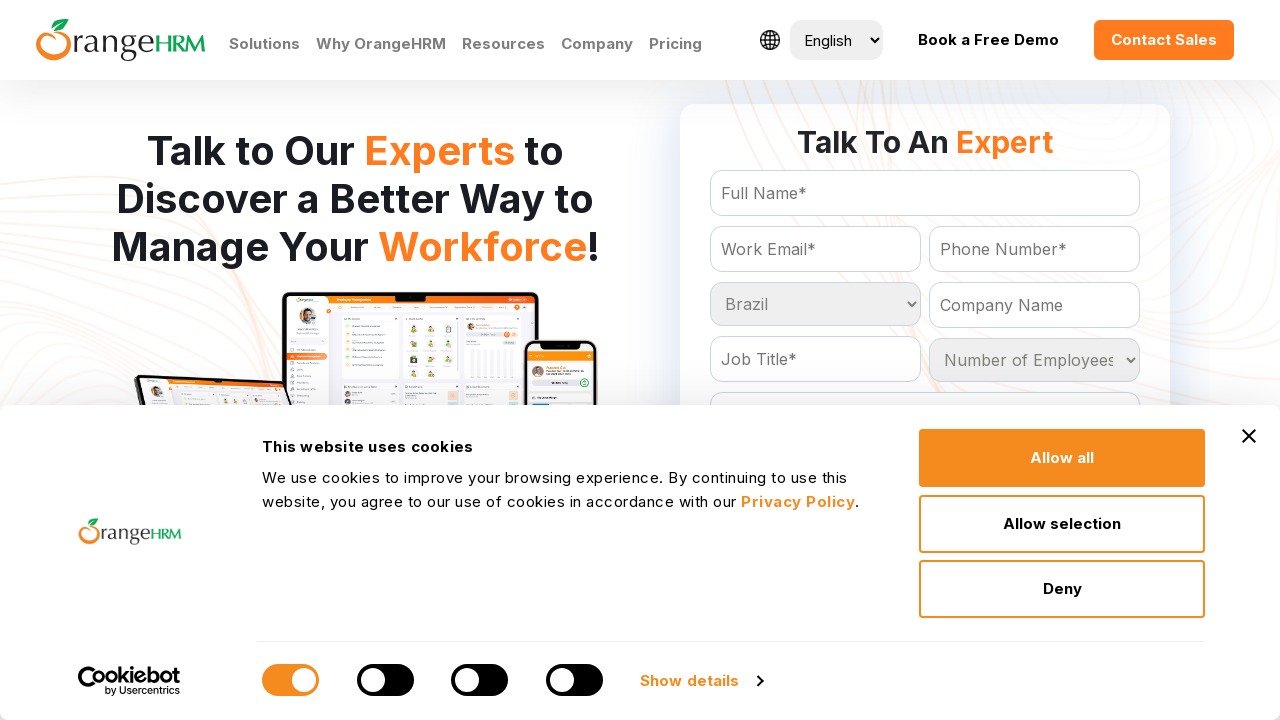